Navigates to Agoda travel booking website homepage and verifies the page loads successfully

Starting URL: https://www.agoda.com/

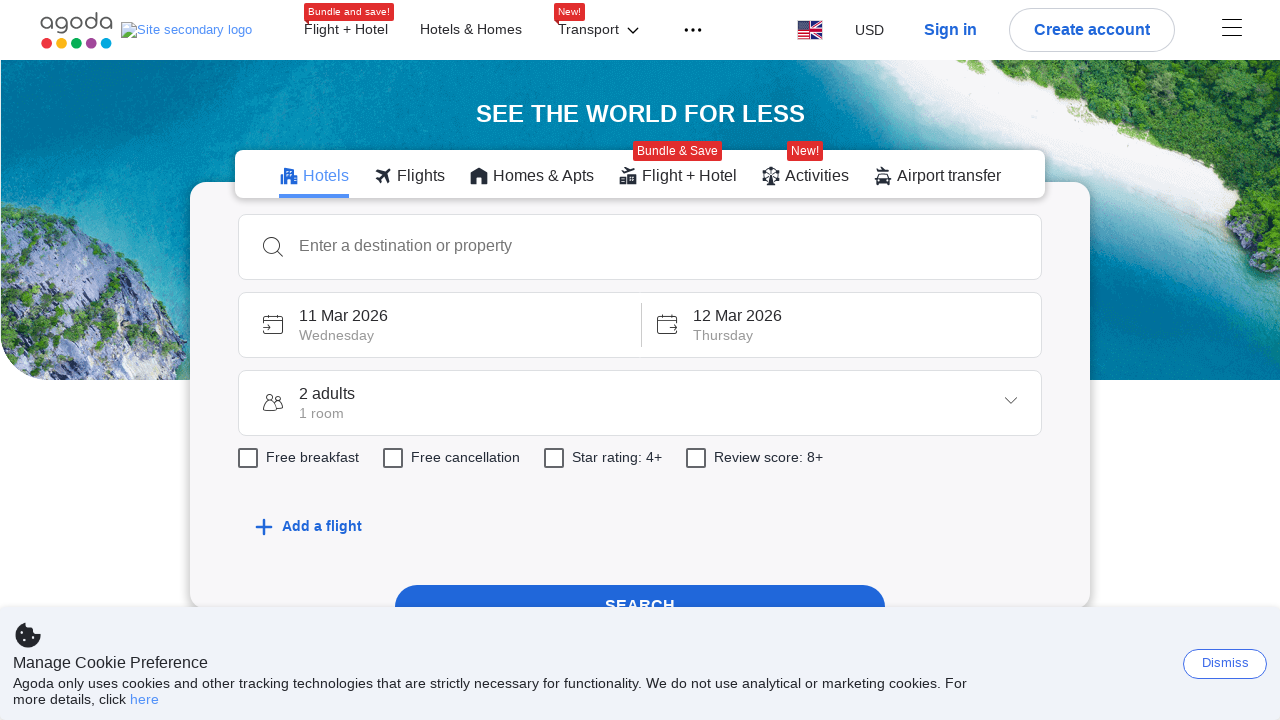

Navigated to Agoda travel booking website homepage
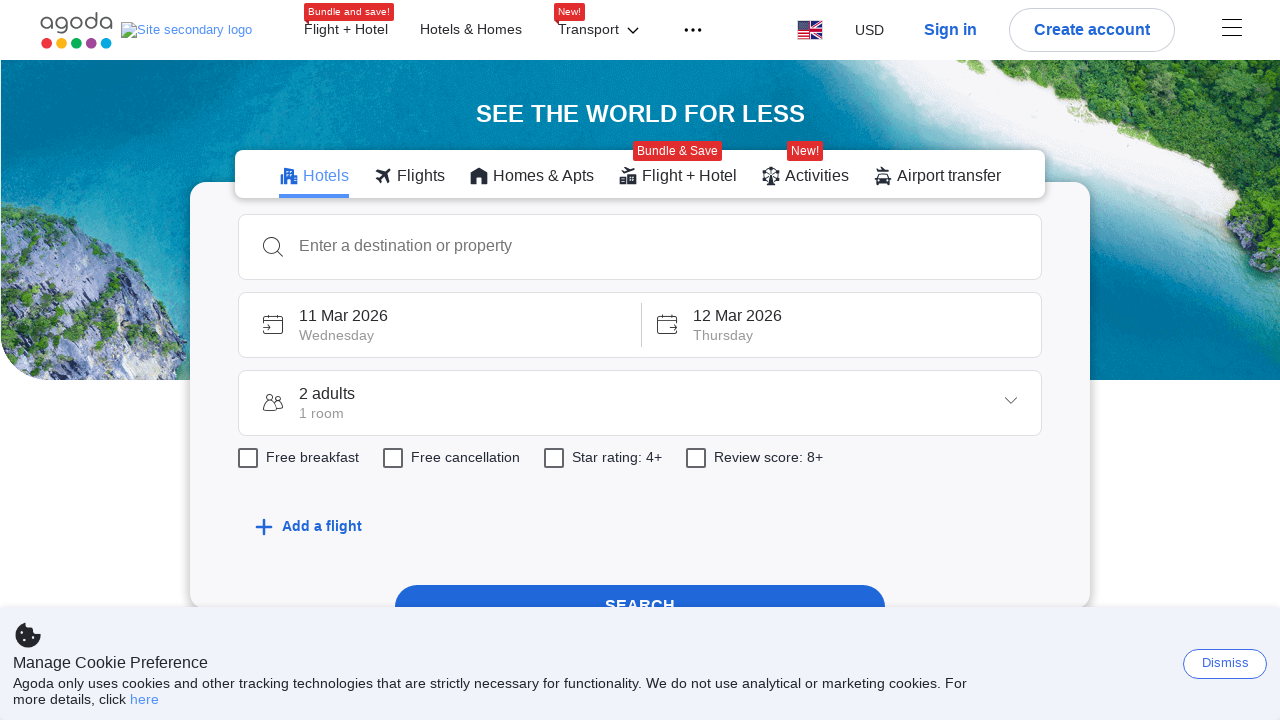

Page reached domcontentloaded state
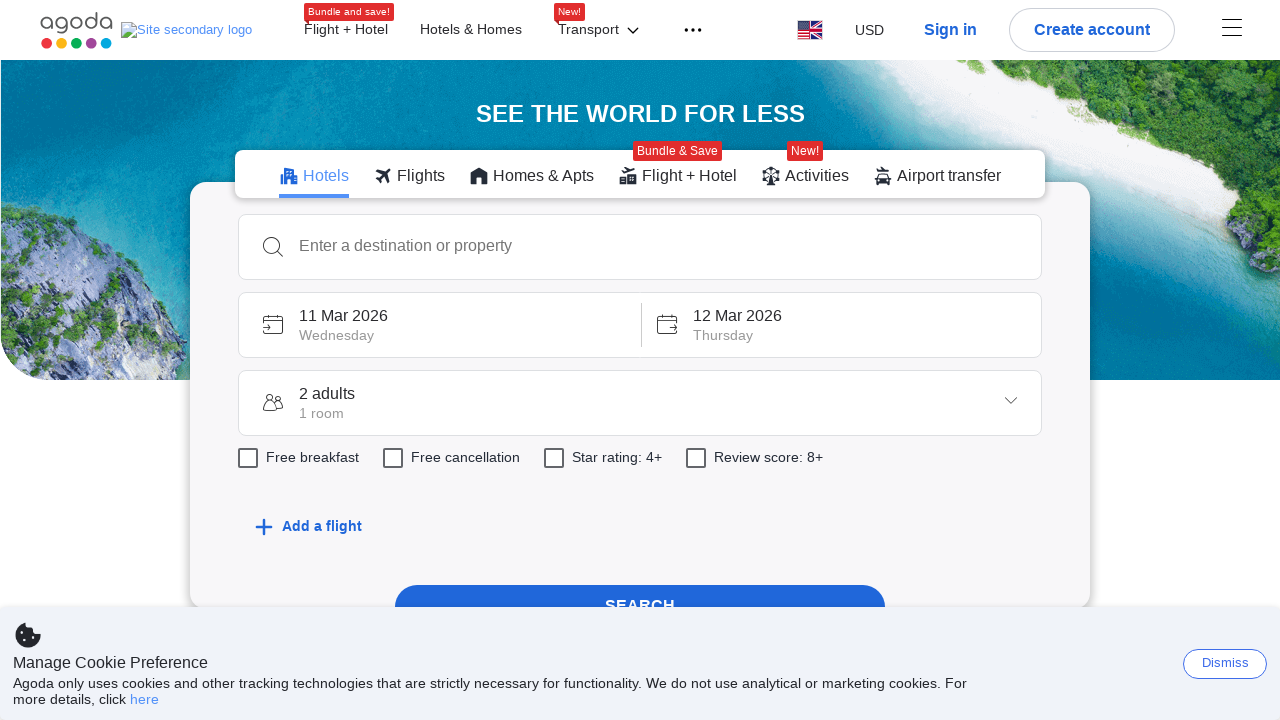

Verified body element is present - page loaded successfully
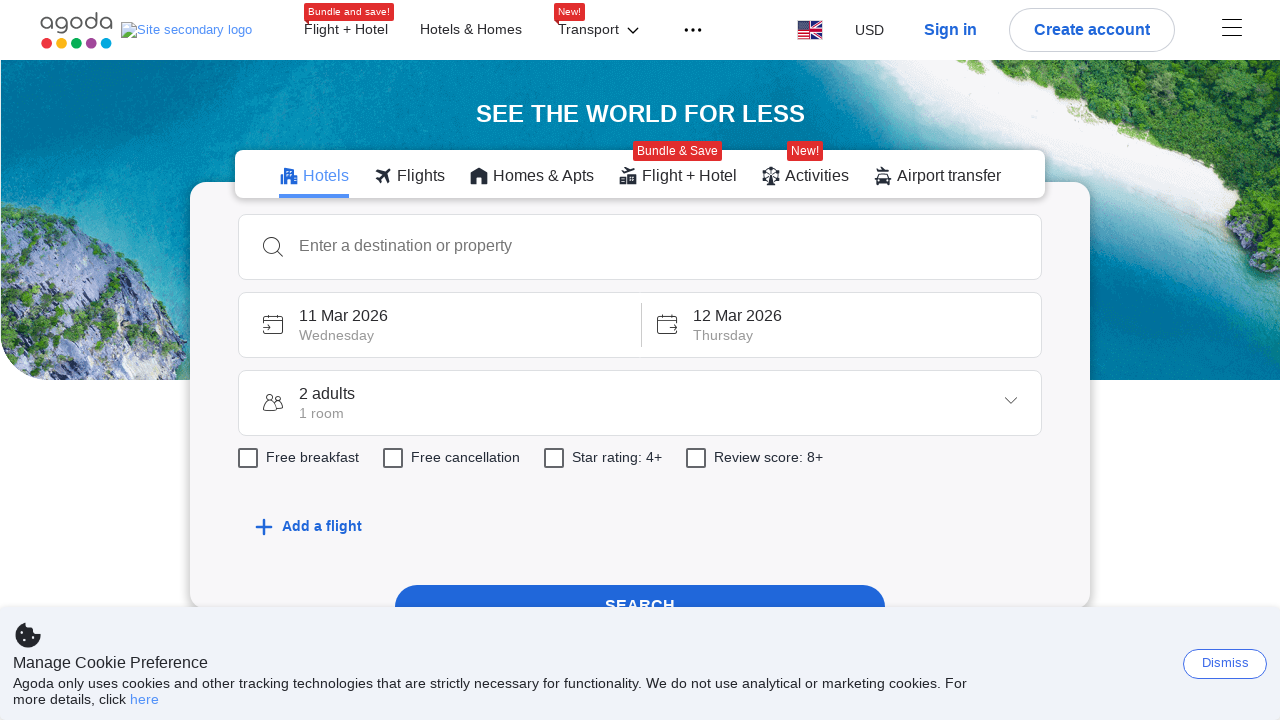

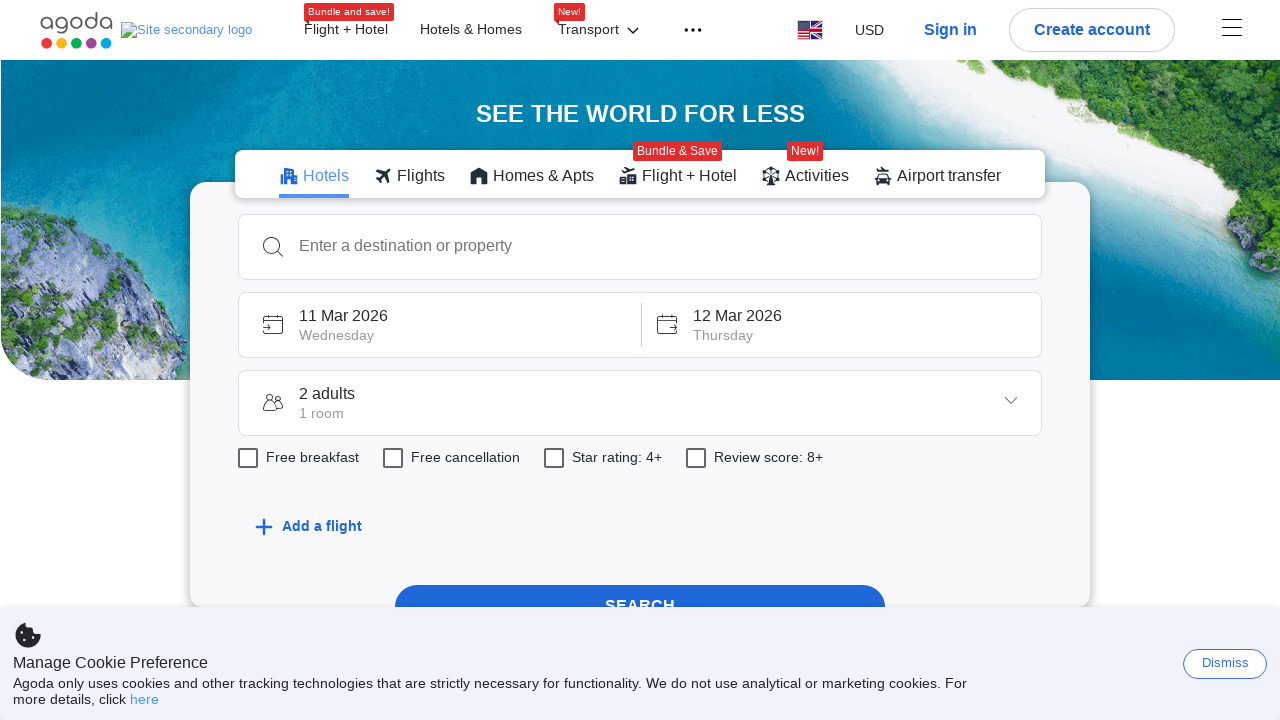